Verifies that the OrangeHRM login page has the correct page title "OrangeHRM"

Starting URL: https://opensource-demo.orangehrmlive.com/web/index.php

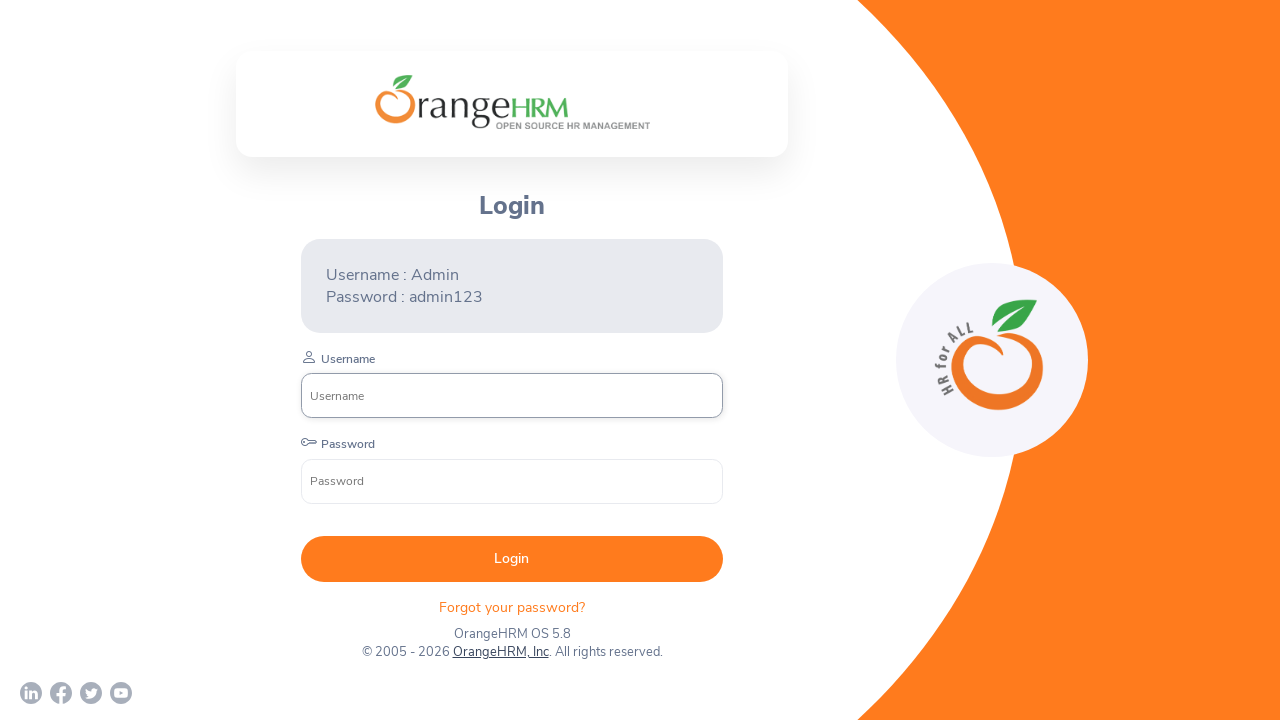

Waited for page to load (domcontentloaded state)
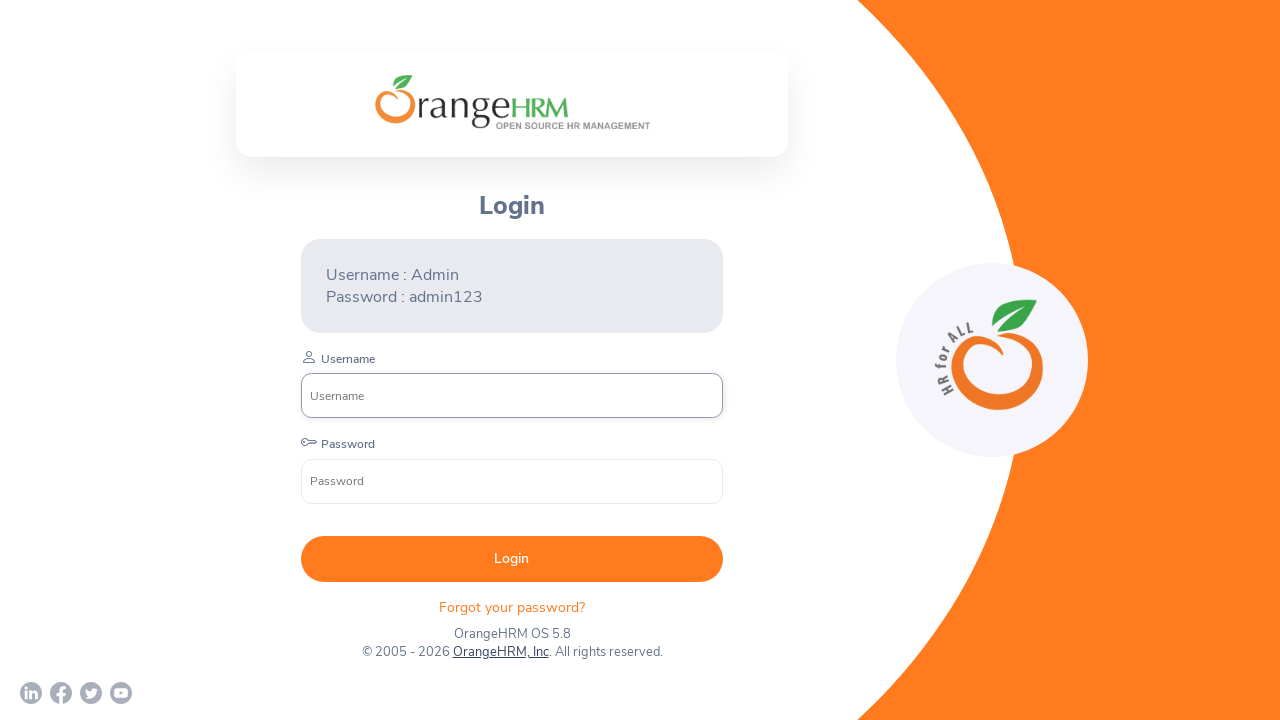

Verified page title is 'OrangeHRM'
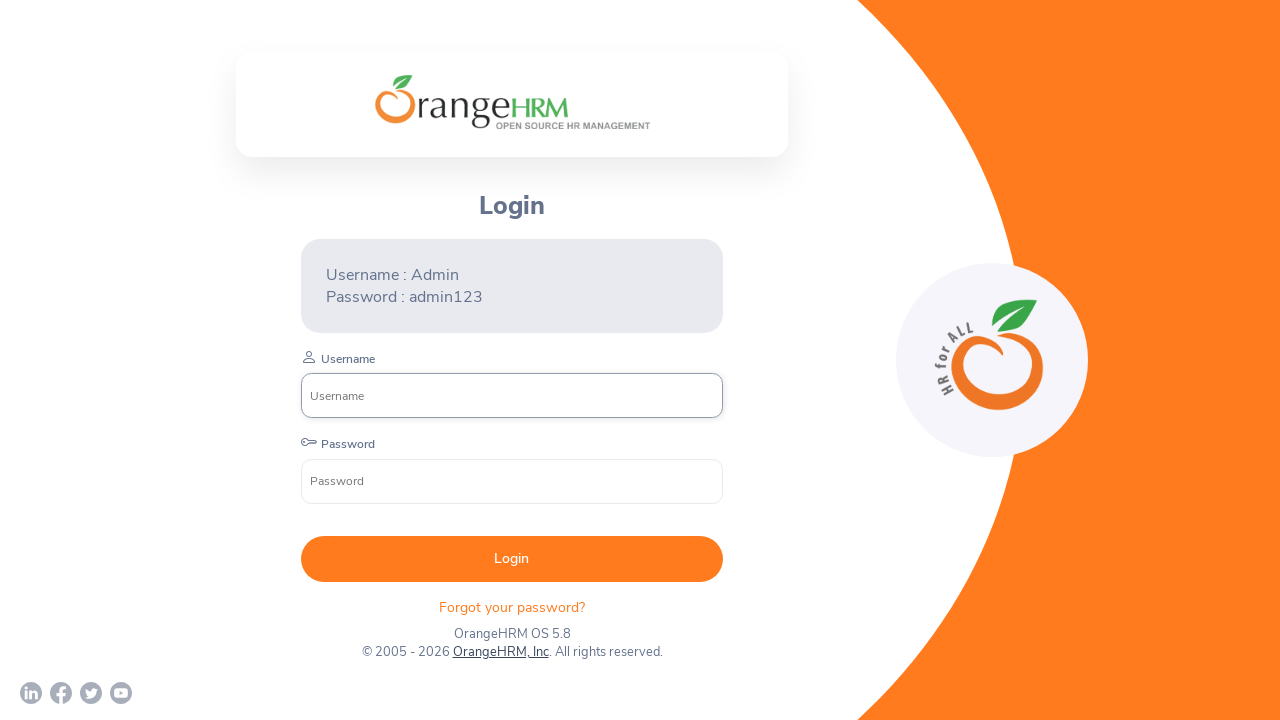

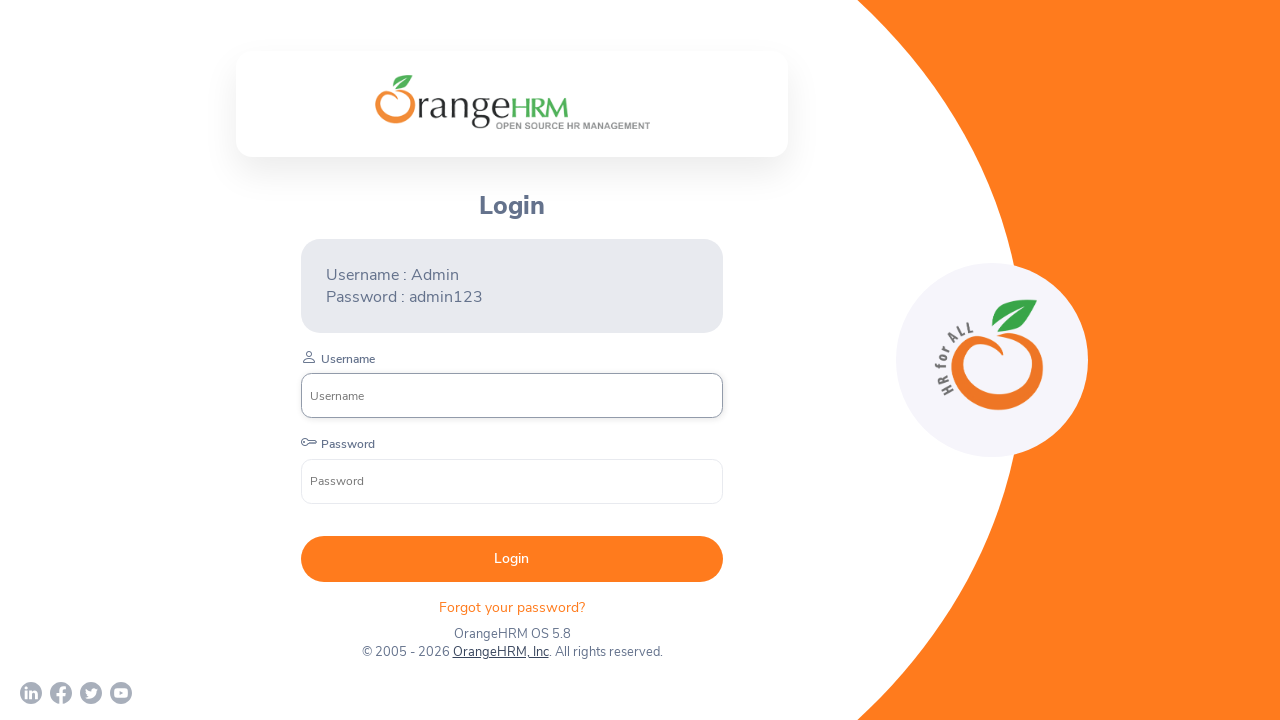